Tests alert handling functionality by triggering an alert popup and accepting it after capturing the alert text

Starting URL: http://demo.automationtesting.in/Alerts.html

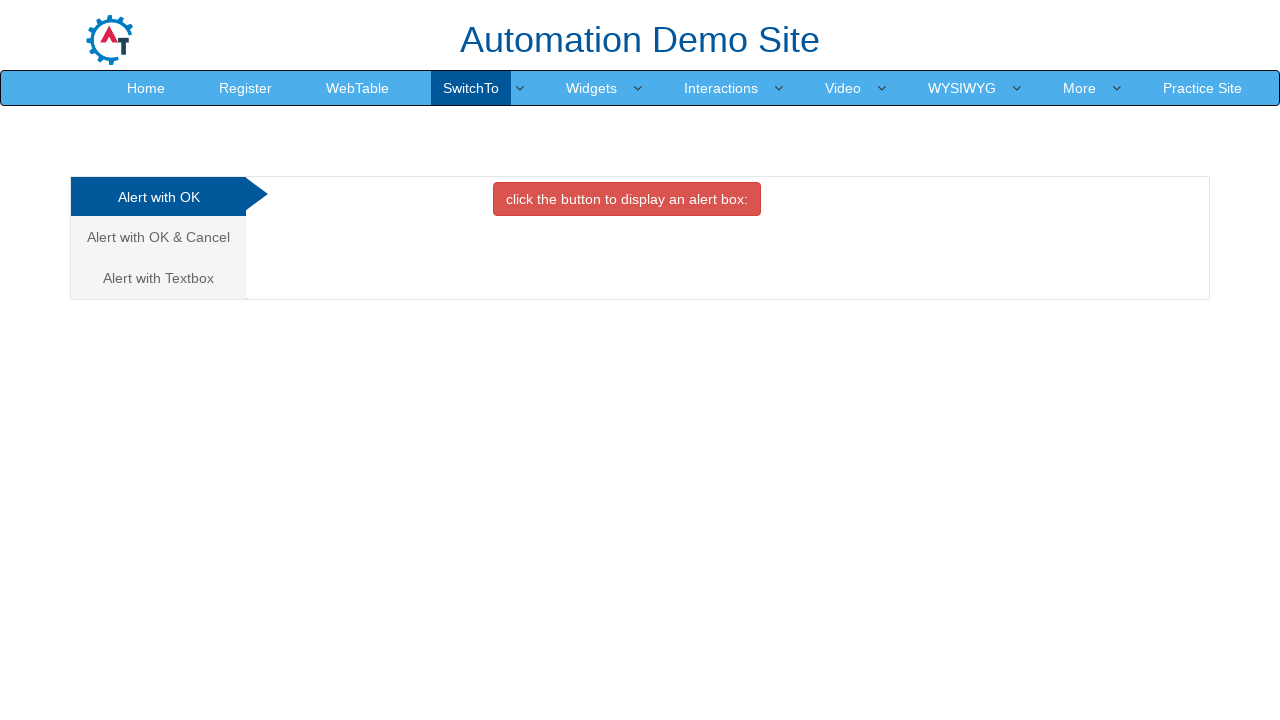

Clicked button to trigger alert popup at (627, 199) on xpath=//button[@onclick='alertbox()']
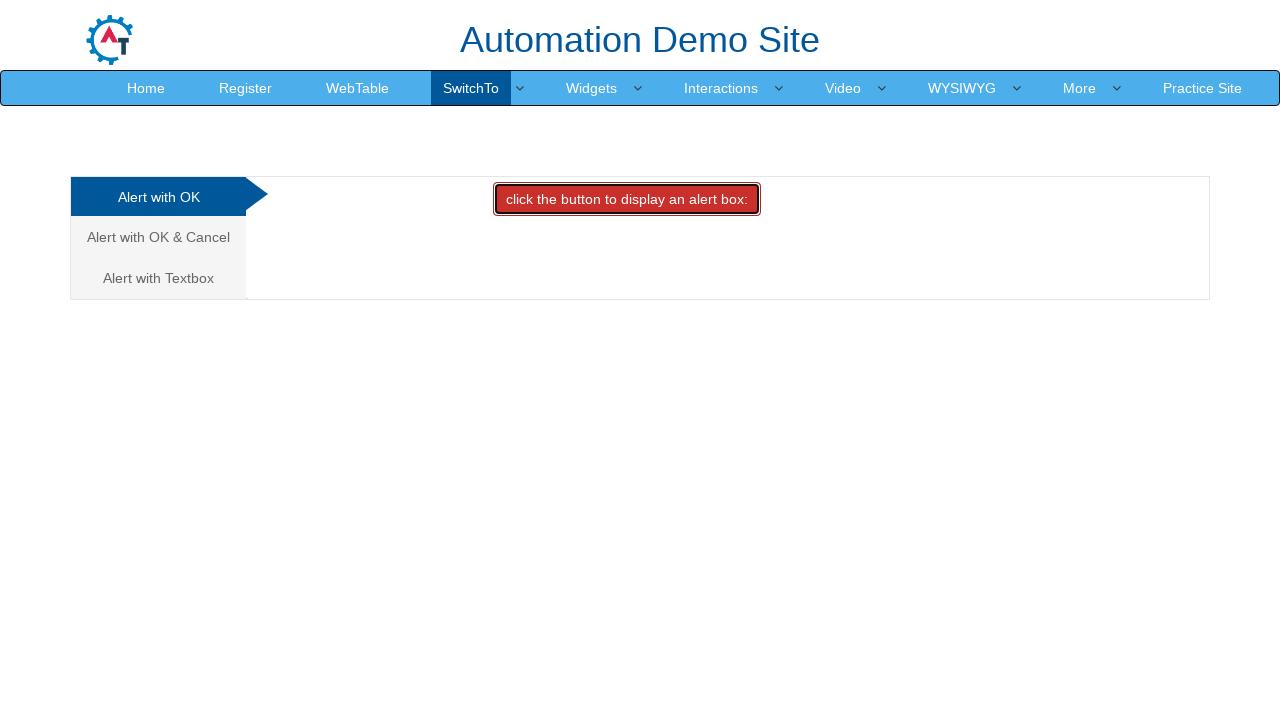

Set up dialog handler to accept alert
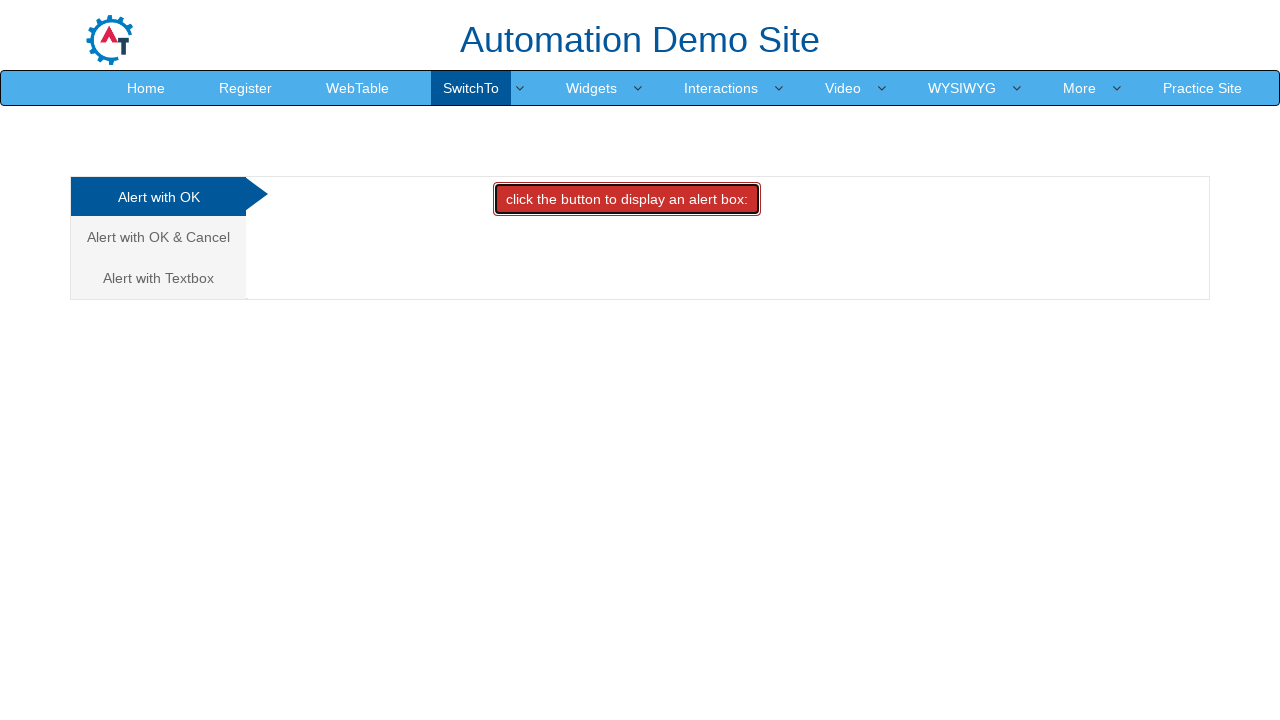

Clicked button again and accepted alert dialog at (627, 199) on xpath=//button[@onclick='alertbox()']
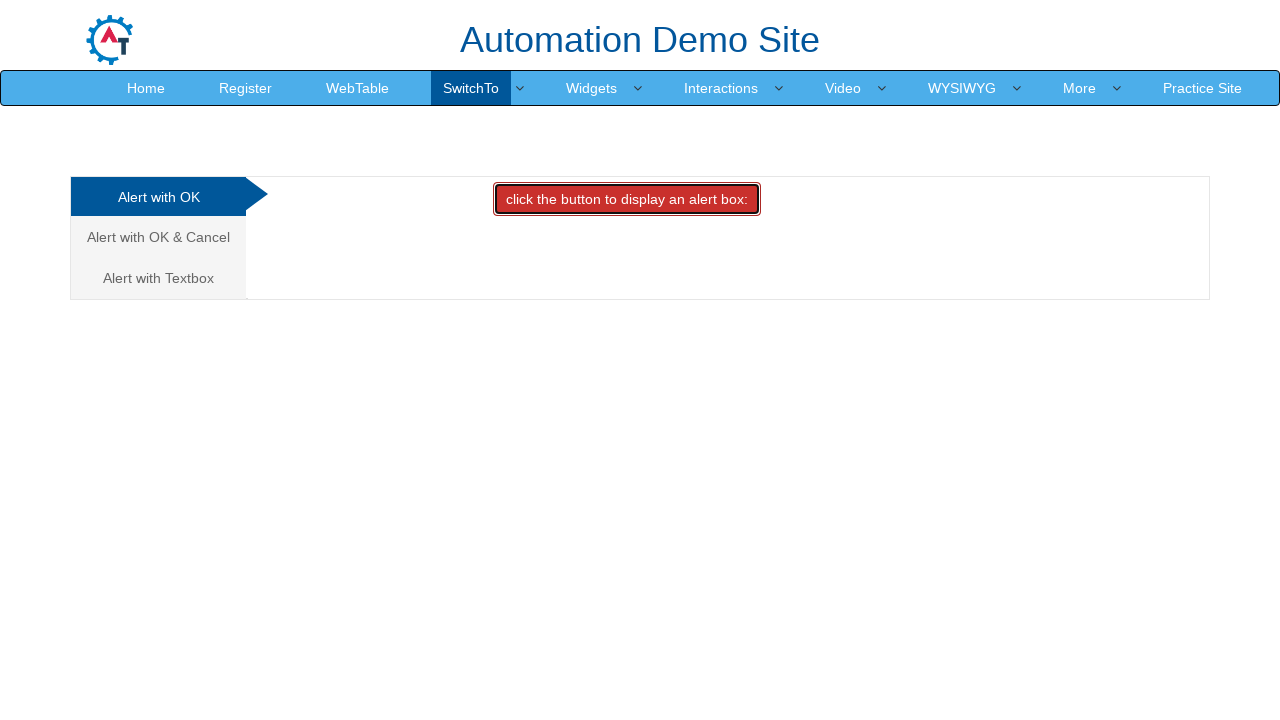

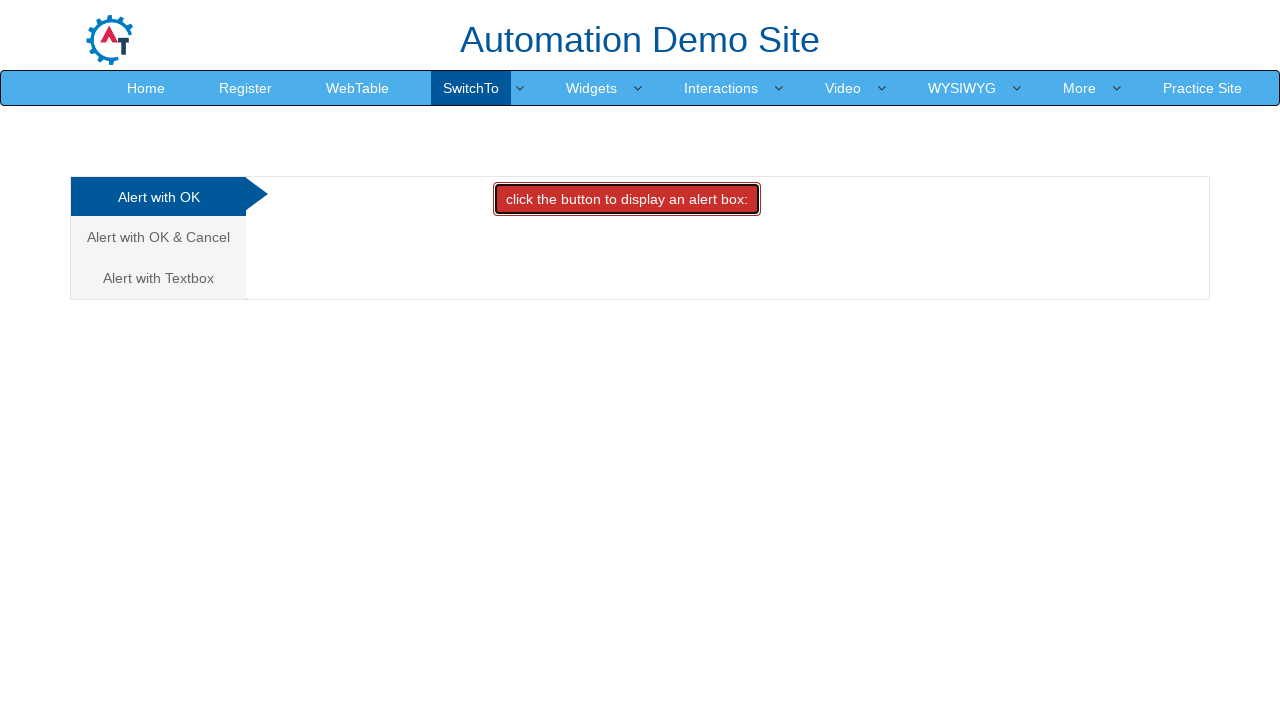